Demonstrates form interaction on a registration page by filling the firstname field and checking for elements with a specific class name

Starting URL: https://naveenautomationlabs.com/opencart/index.php?route=account/register

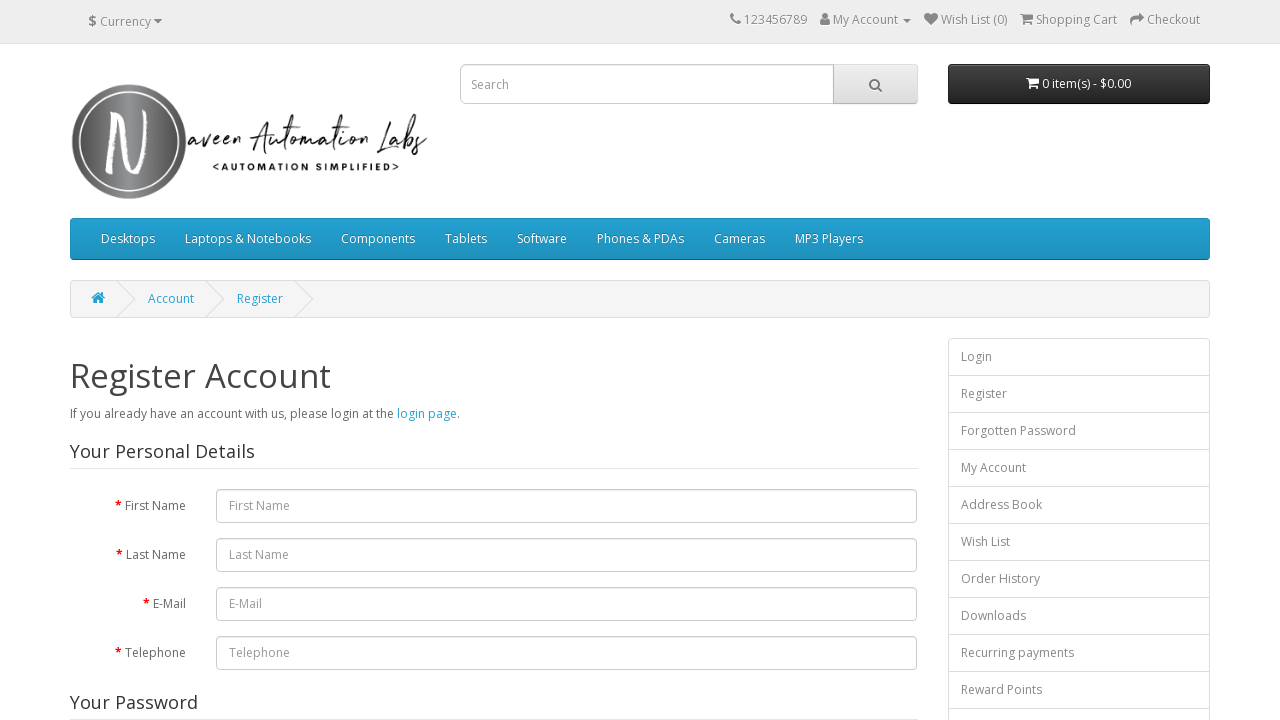

Filled firstname field with 'nikhil' on #input-firstname
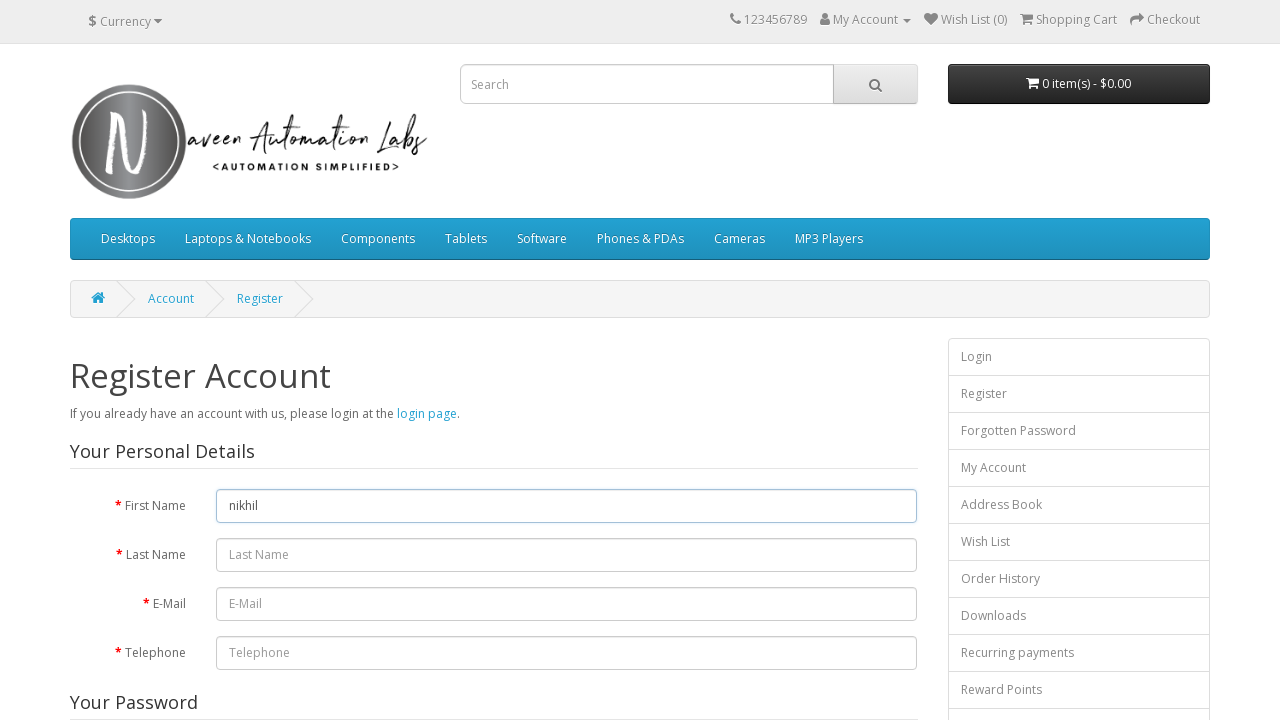

Waited for form-control elements to be present
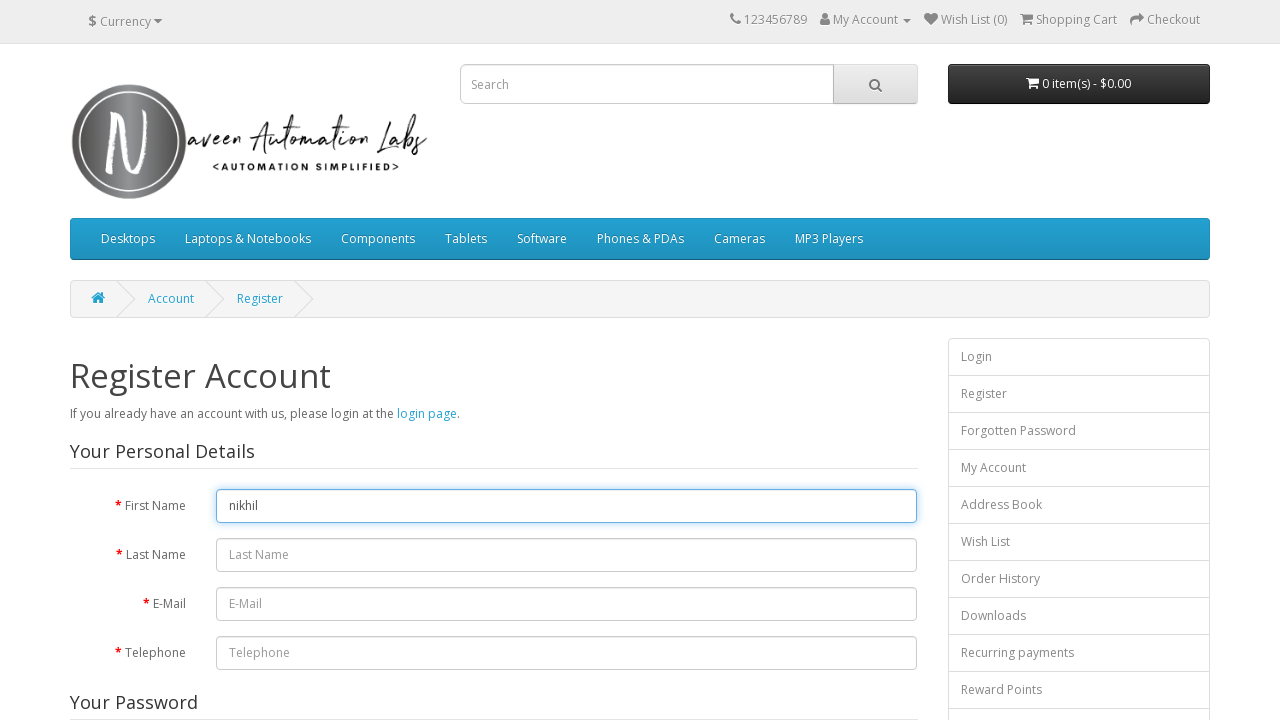

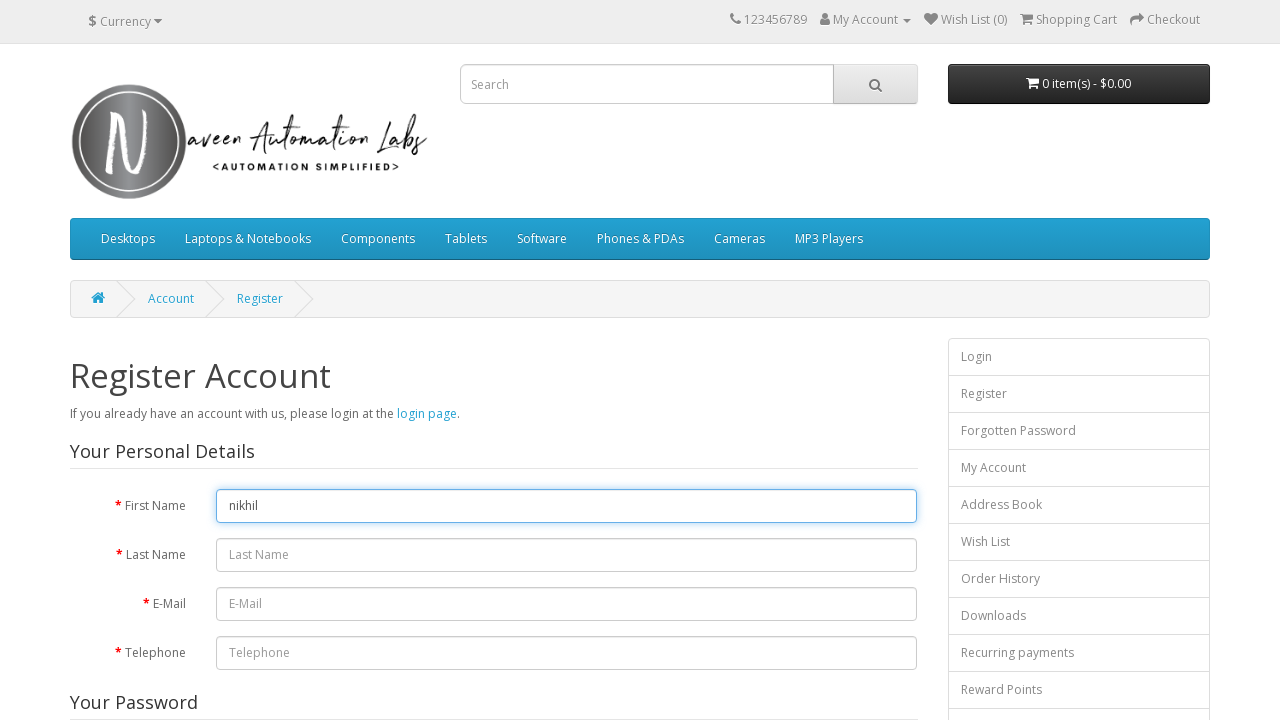